Tests adding another todo item to a sample todo application by typing "Test 2" in the input field and pressing Enter, then verifying the todo was added.

Starting URL: https://lambdatest.github.io/sample-todo-app/

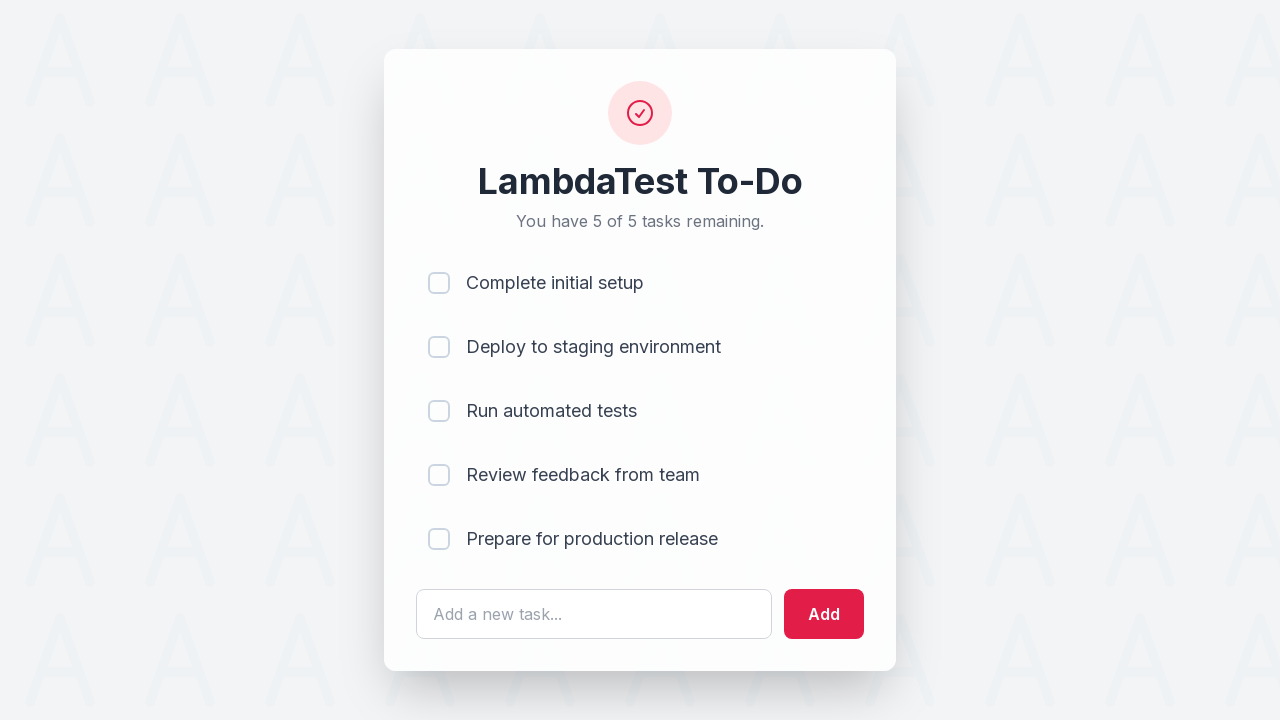

Filled todo input field with 'Test 2' on #sampletodotext
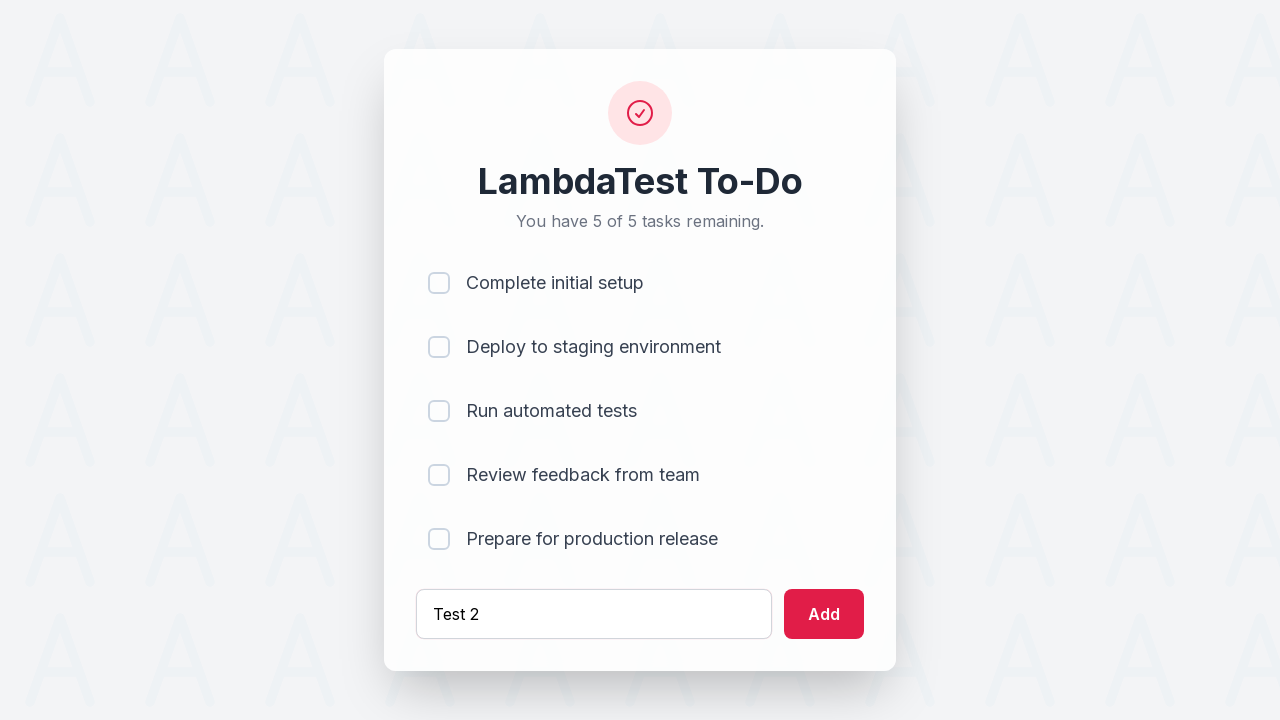

Pressed Enter to submit the todo item on #sampletodotext
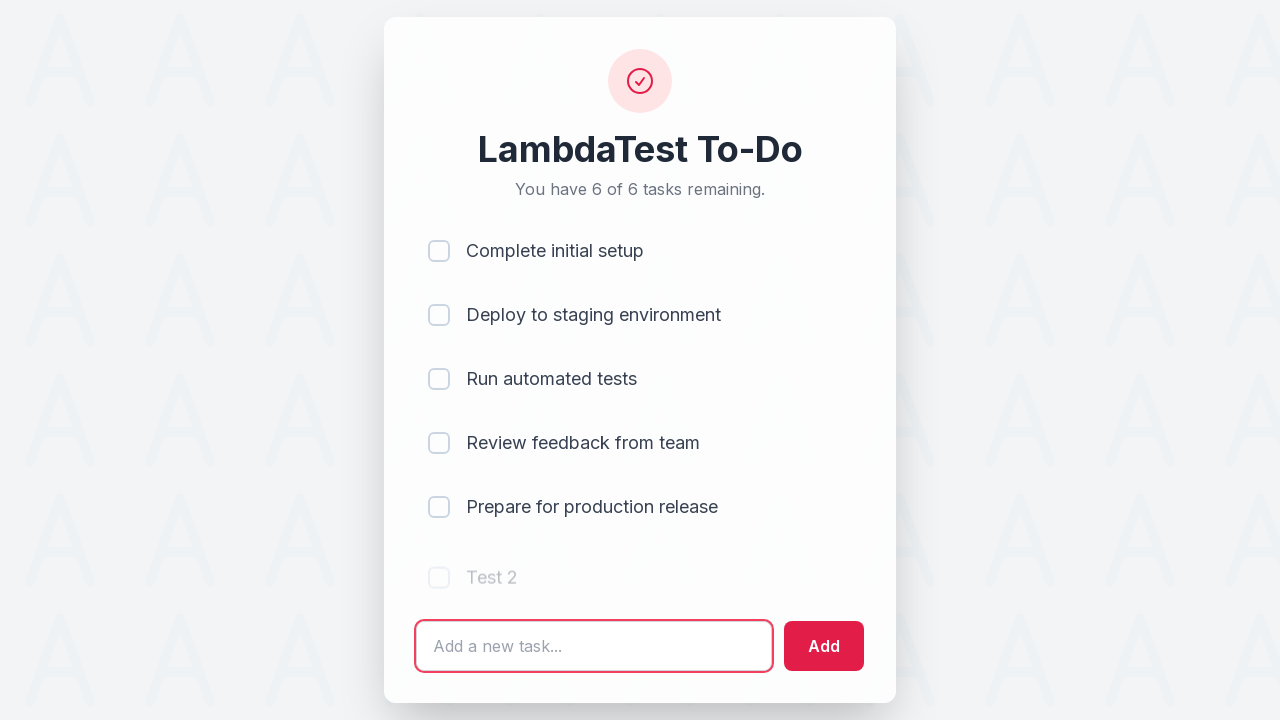

Verified new todo item appeared in the list
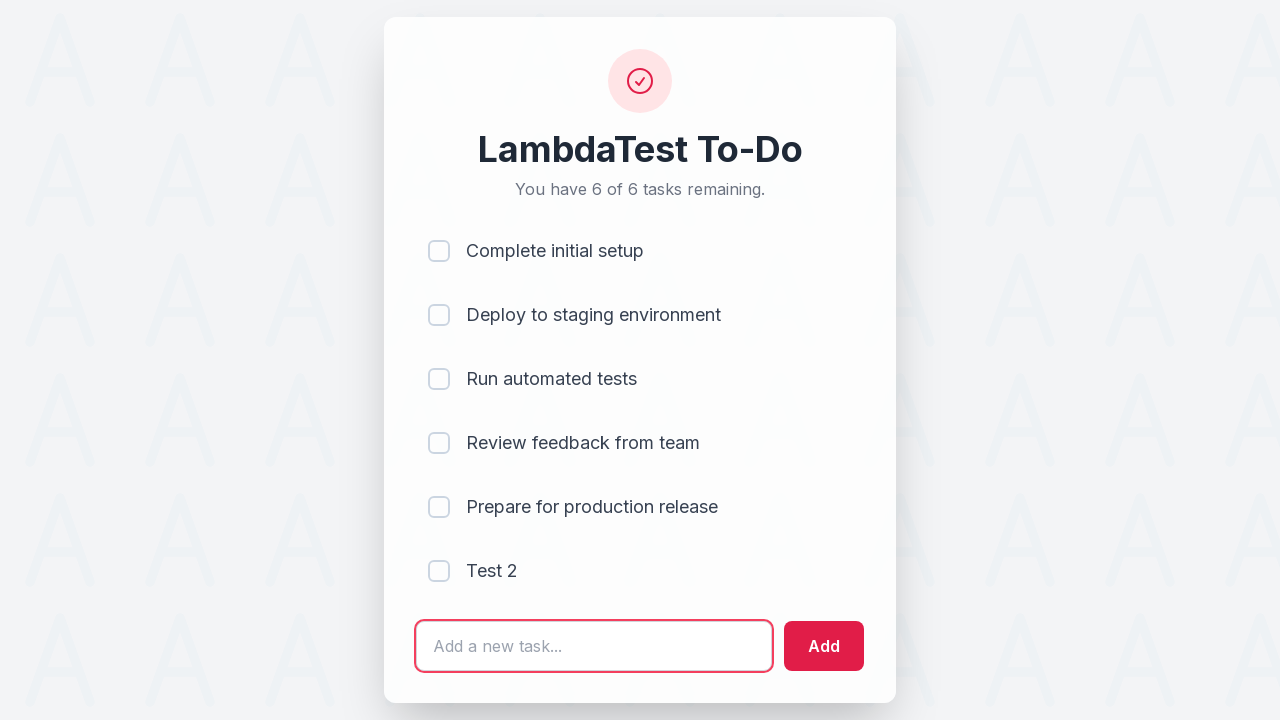

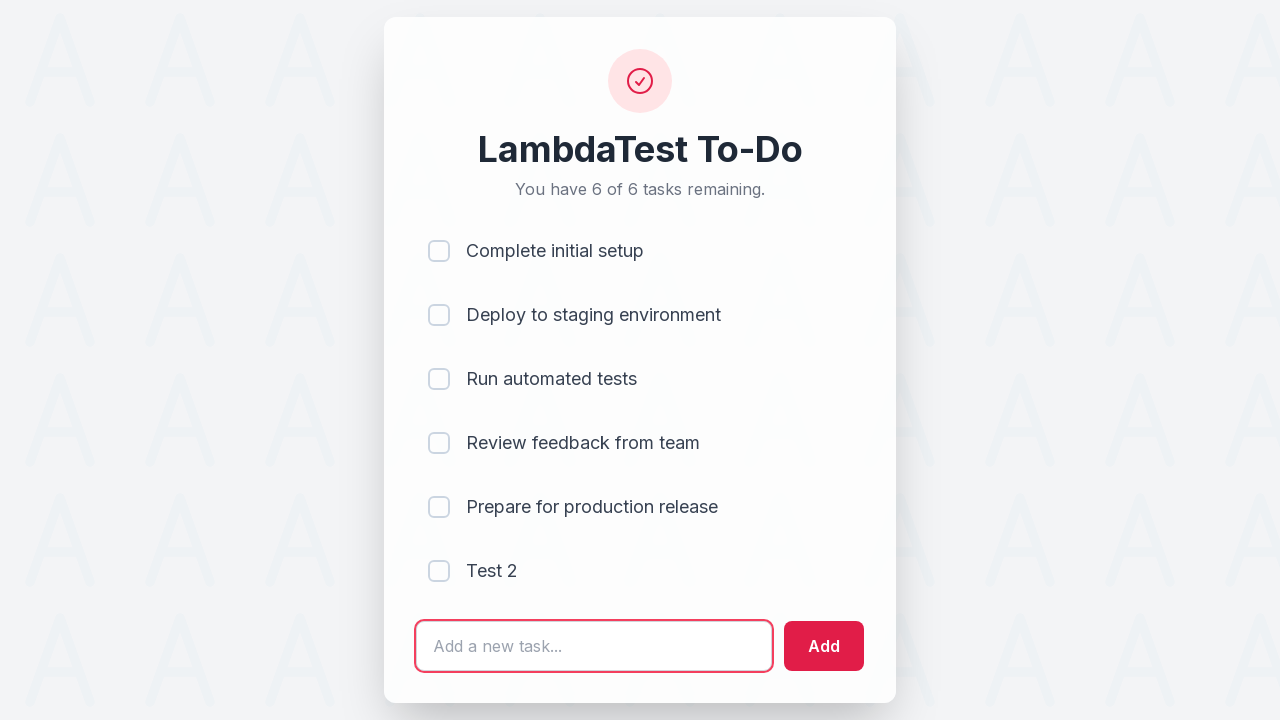